Tests a calculator web form by entering two numbers, selecting the multiply operation, and verifying the result

Starting URL: http://demoselsite.azurewebsites.net/webform1.aspx

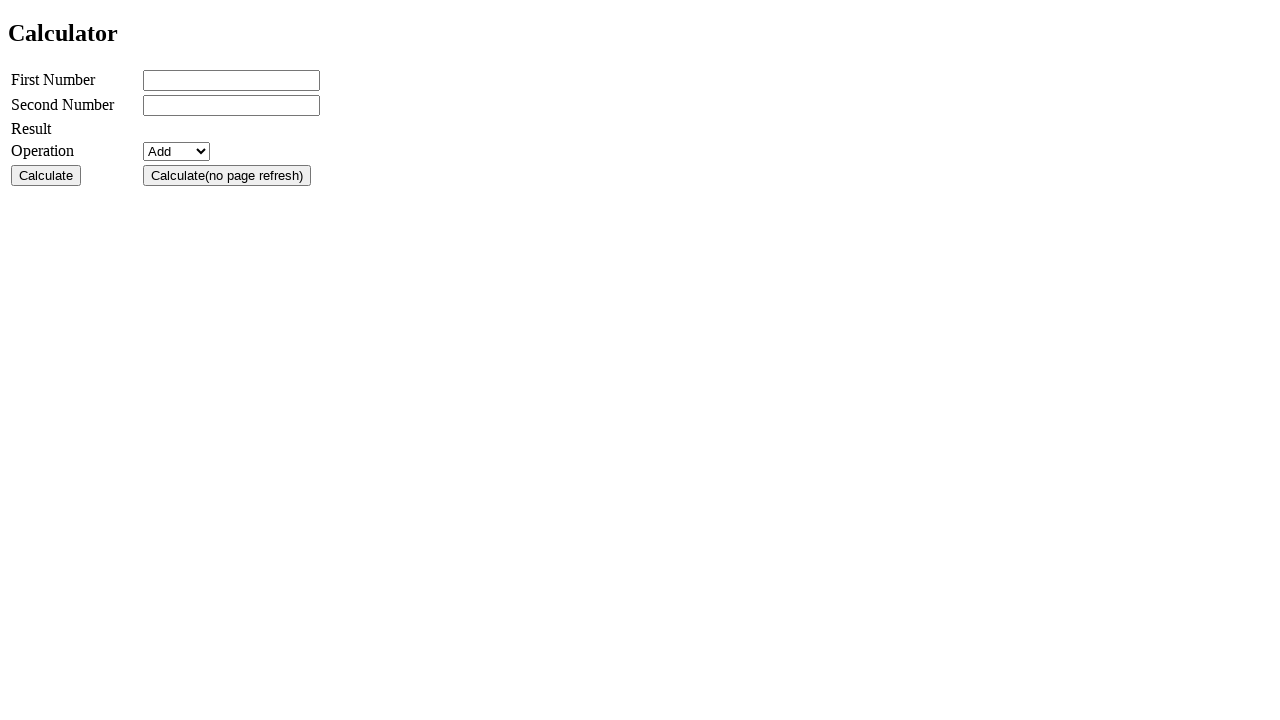

Entered first number '12' in the calculator form on #txtno1
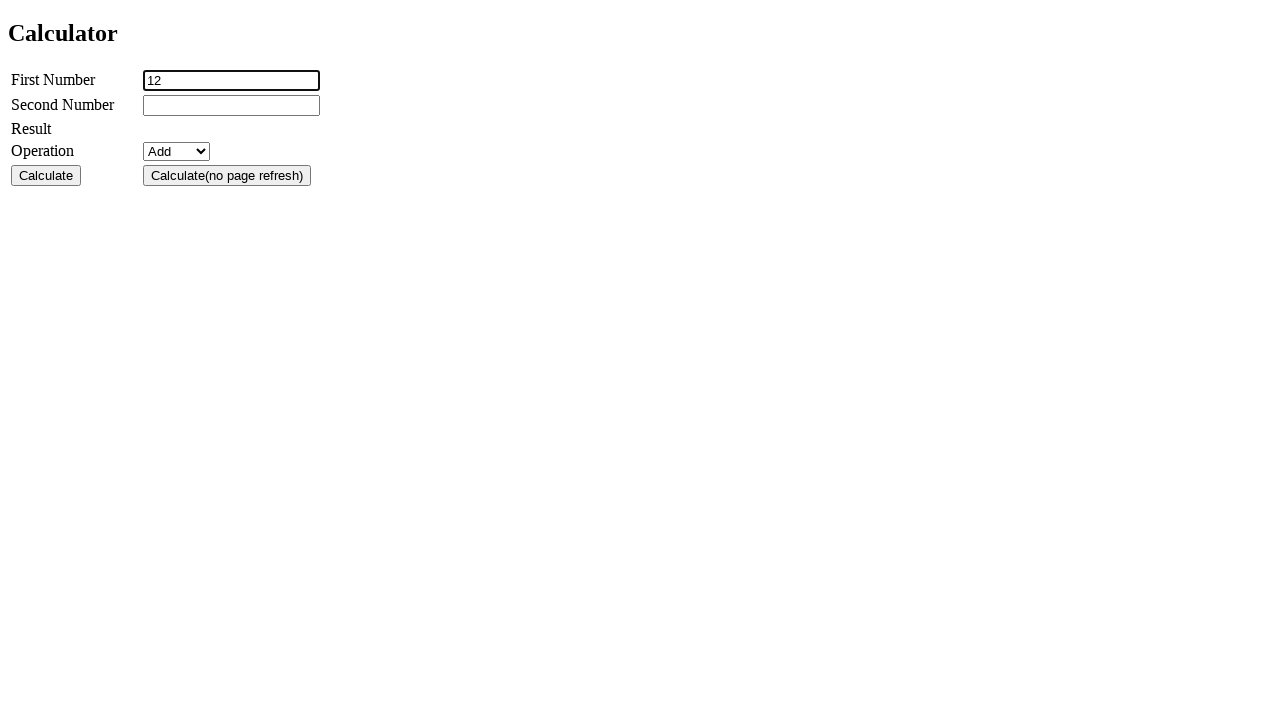

Entered second number '4' in the calculator form on #txtno2
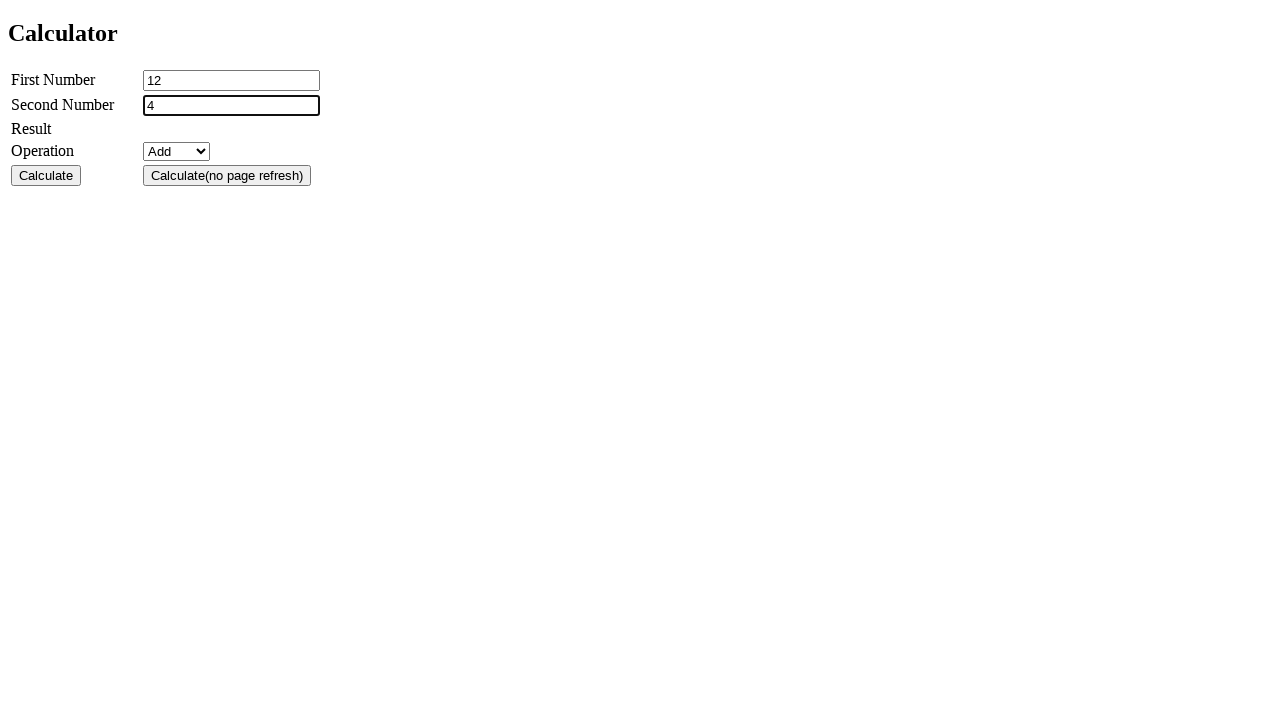

Selected 'Multiply' operation from dropdown on #cmbop
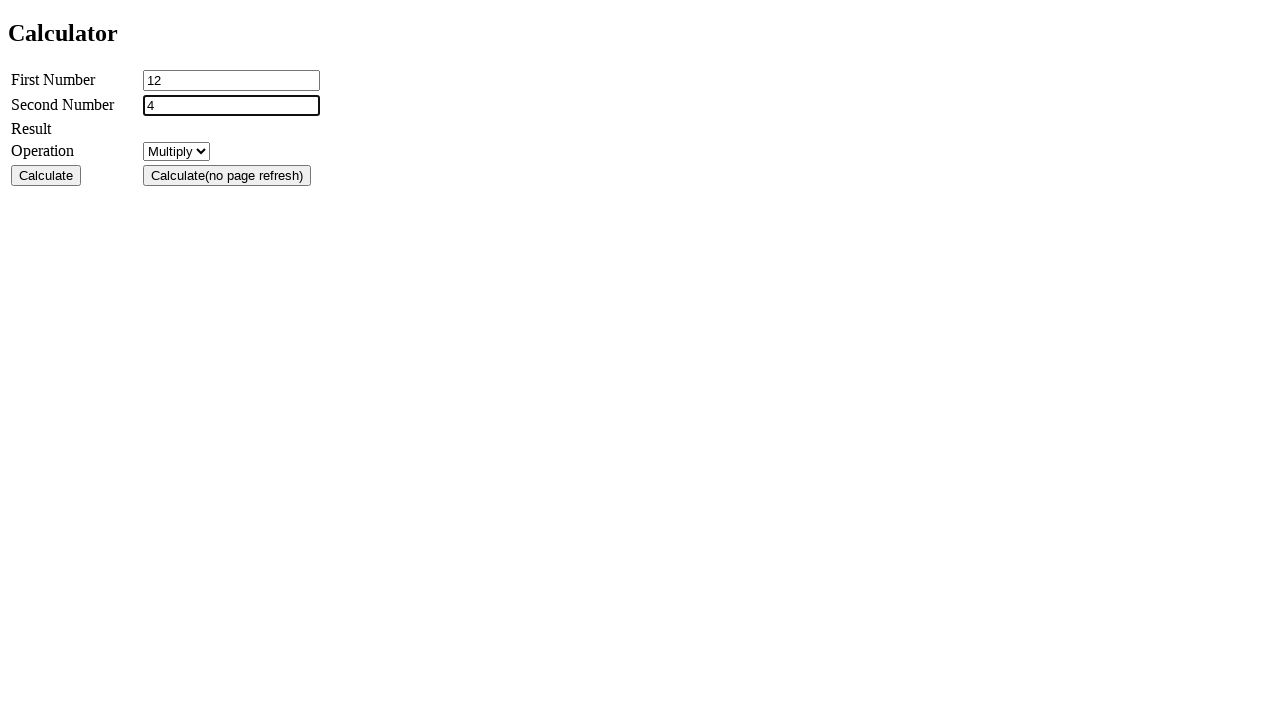

Clicked calculate button to perform multiplication at (46, 175) on #btnsrcvcalc
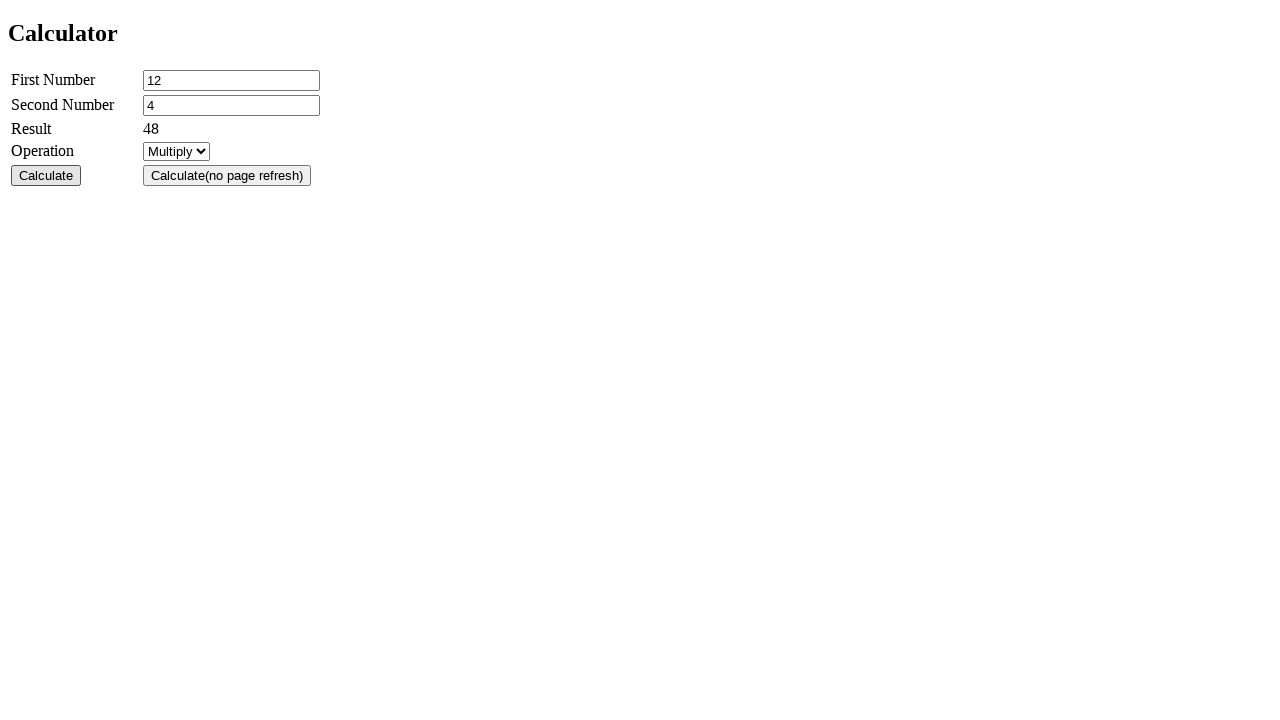

Calculation result loaded and displayed
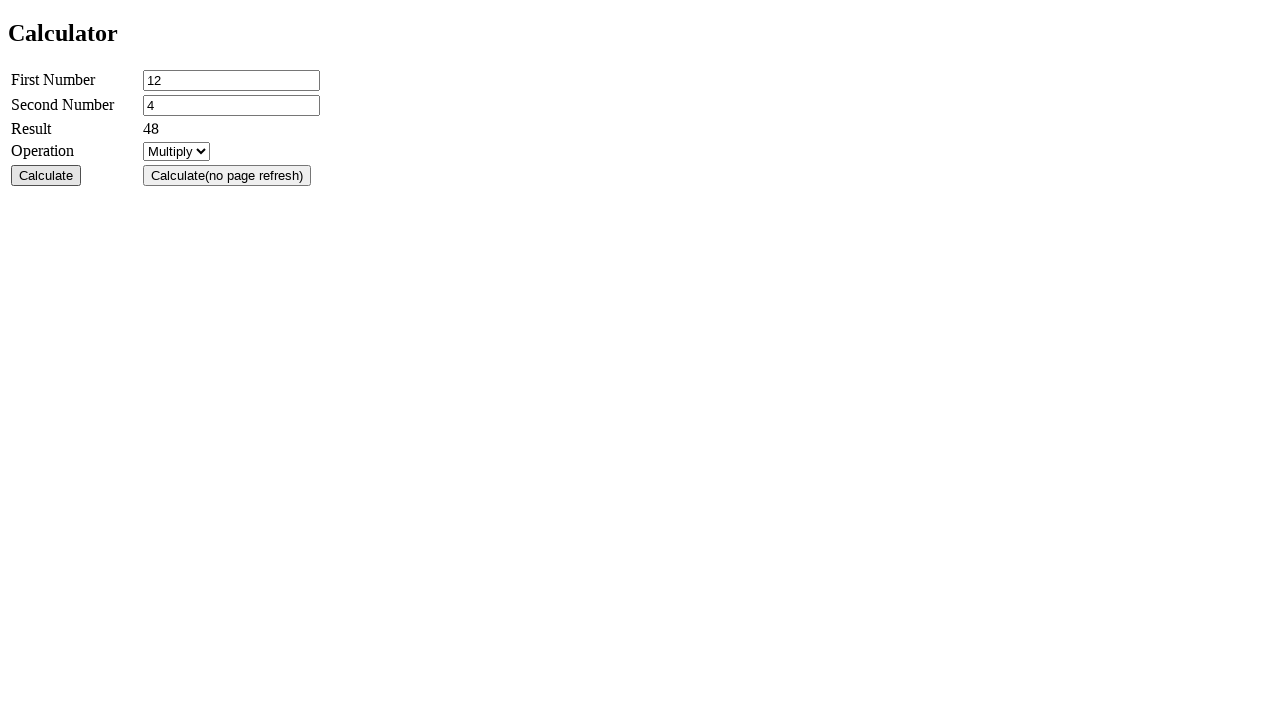

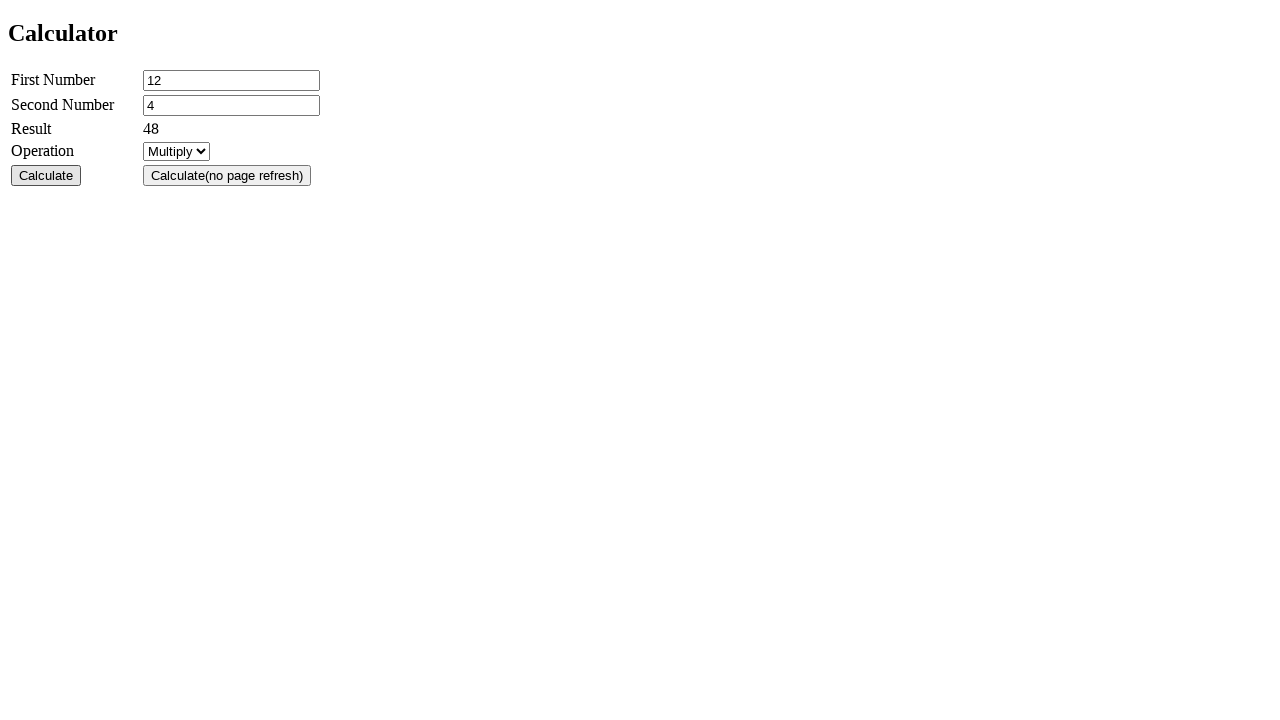